Clicks both checkboxes to toggle their states and verifies first is checked while second is unchecked

Starting URL: http://the-internet.herokuapp.com/checkboxes

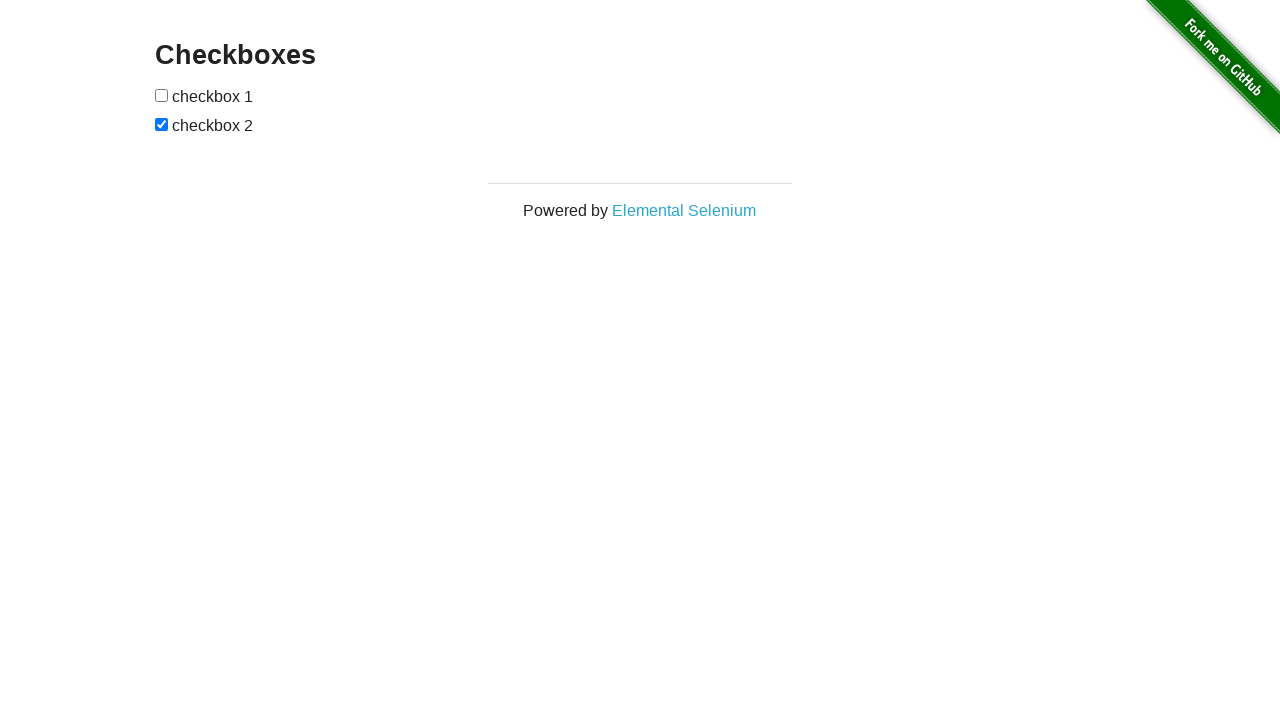

Located first checkbox element
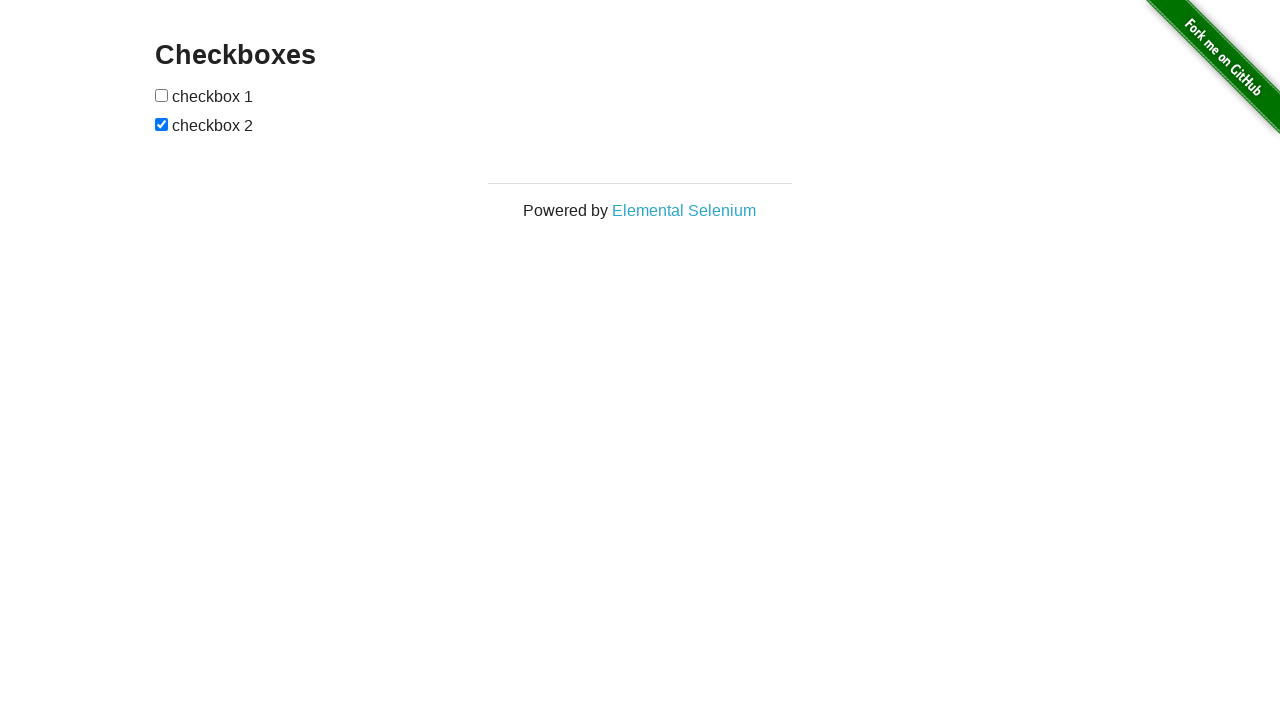

Located second checkbox element
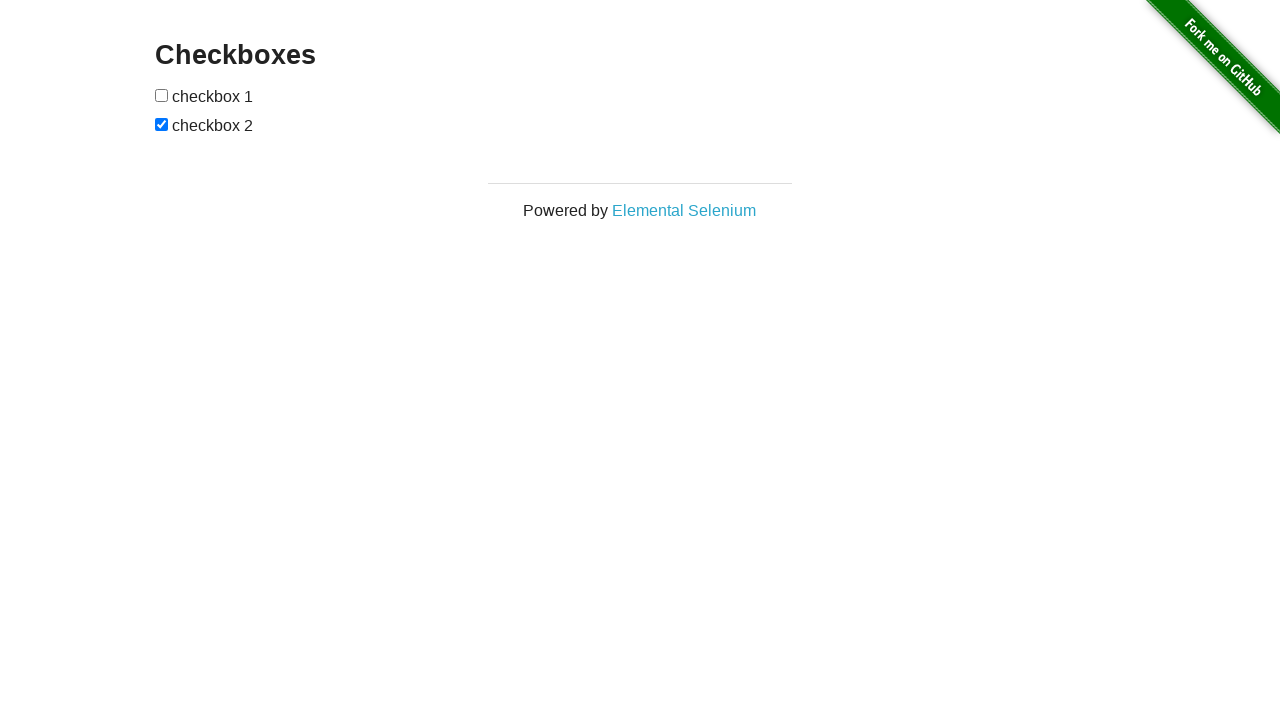

Clicked first checkbox to check it at (162, 95) on xpath=//*[@id='checkboxes']/input[1]
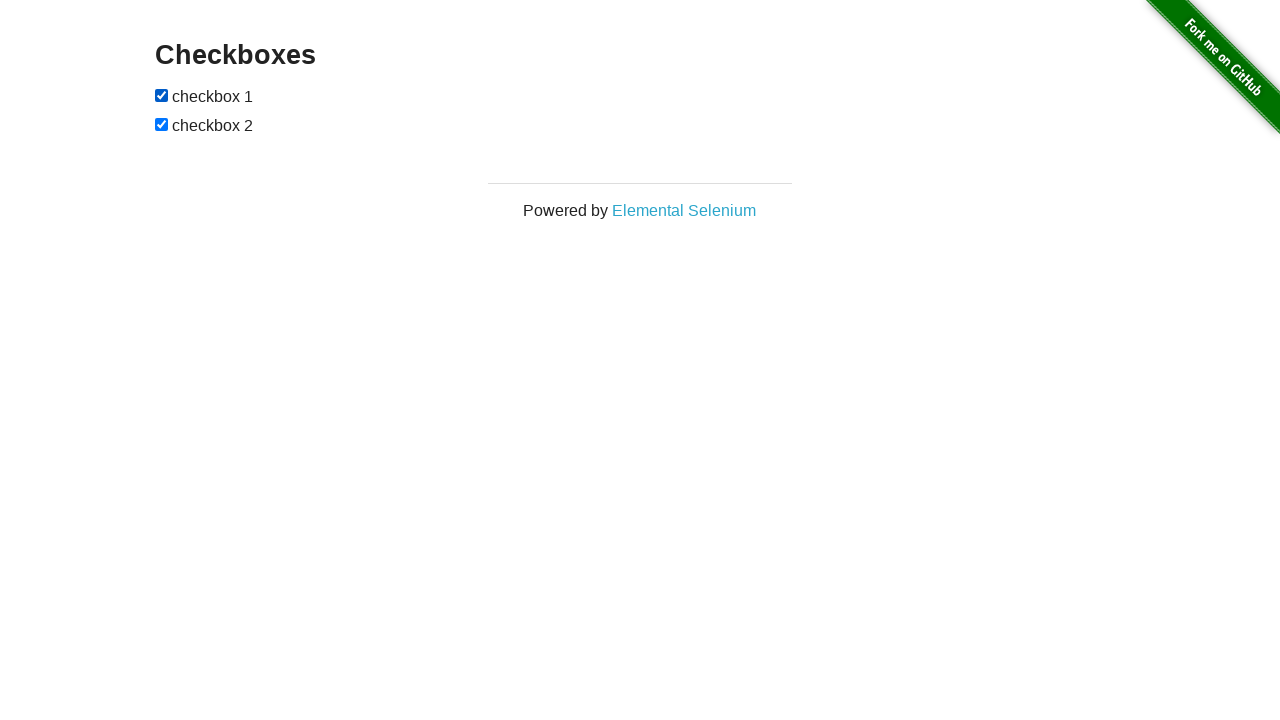

Clicked second checkbox to uncheck it at (162, 124) on xpath=//*[@id='checkboxes']/input[2]
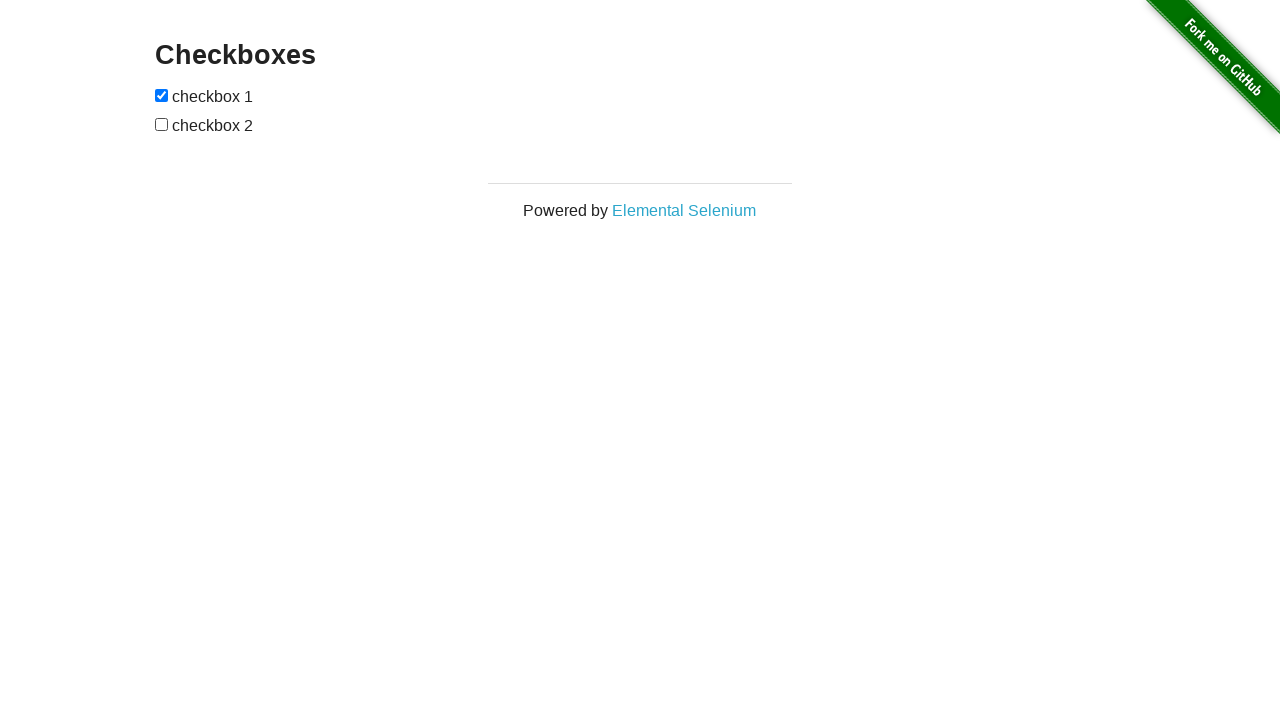

Verified first checkbox is checked
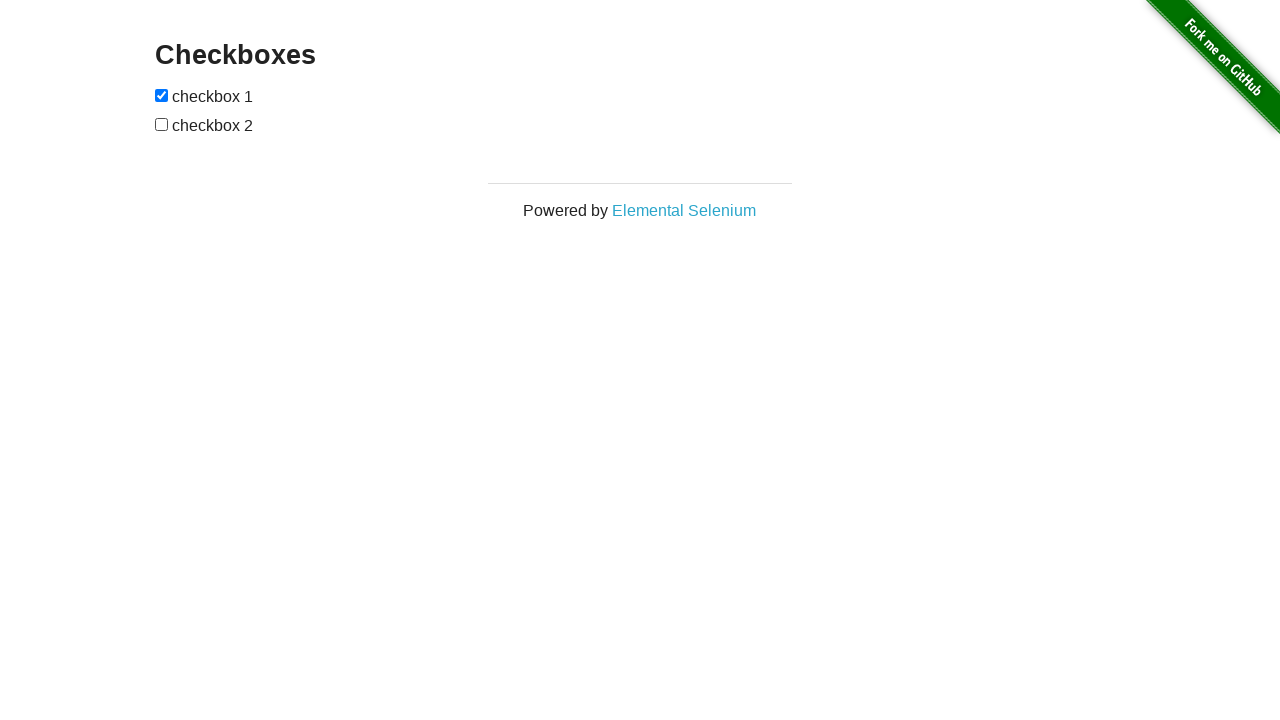

Verified second checkbox is unchecked
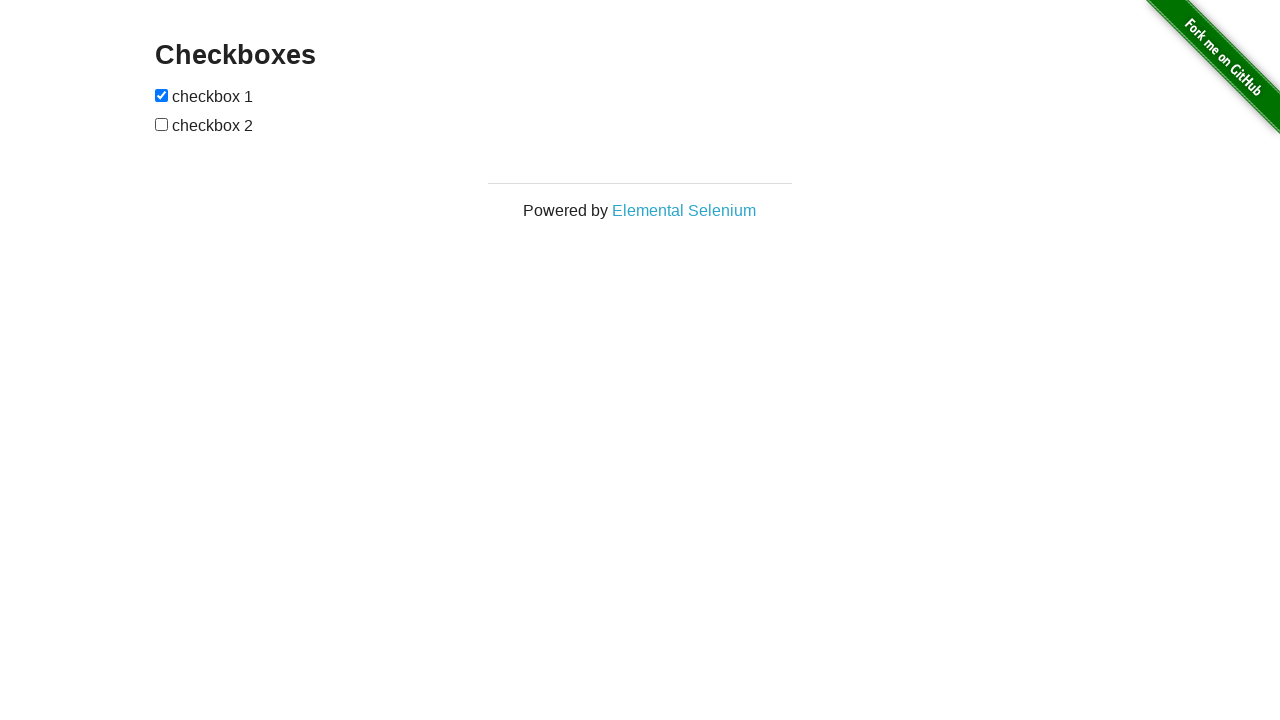

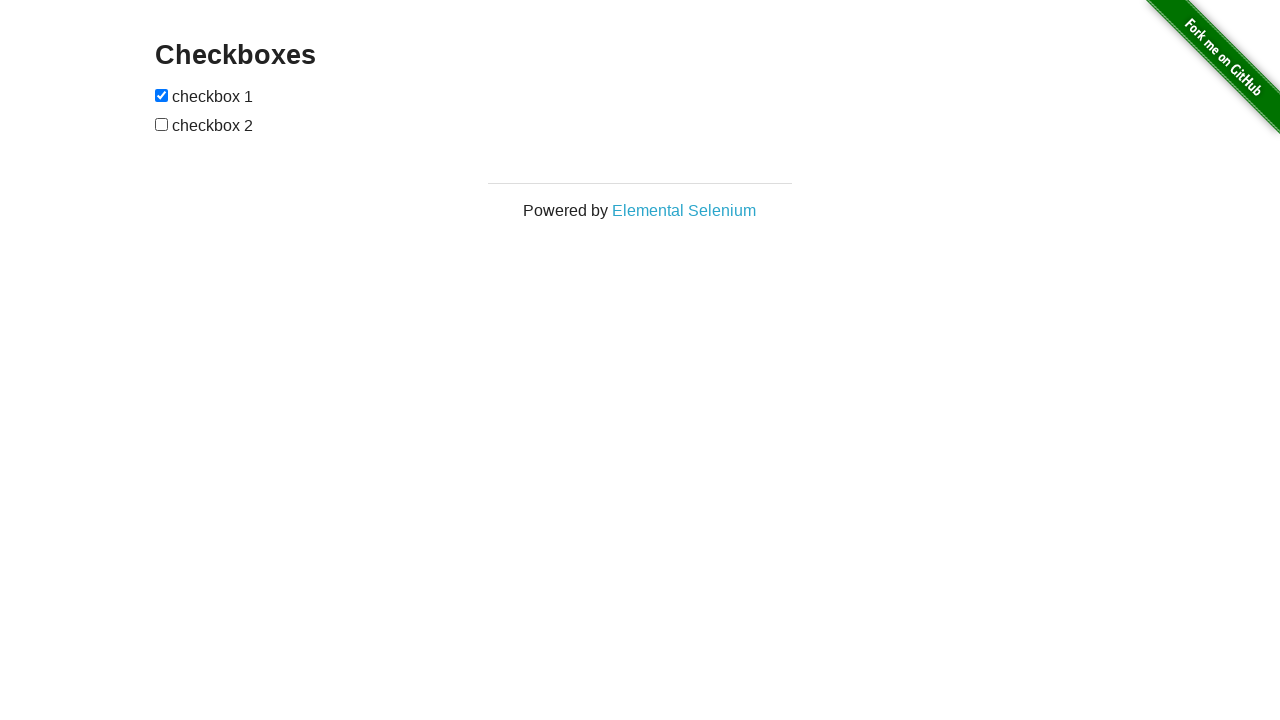